Tests OpenCart registration form by filling out all required fields and submitting the form to verify account creation

Starting URL: https://awesomeqa.com/ui/index.php?route=account/register

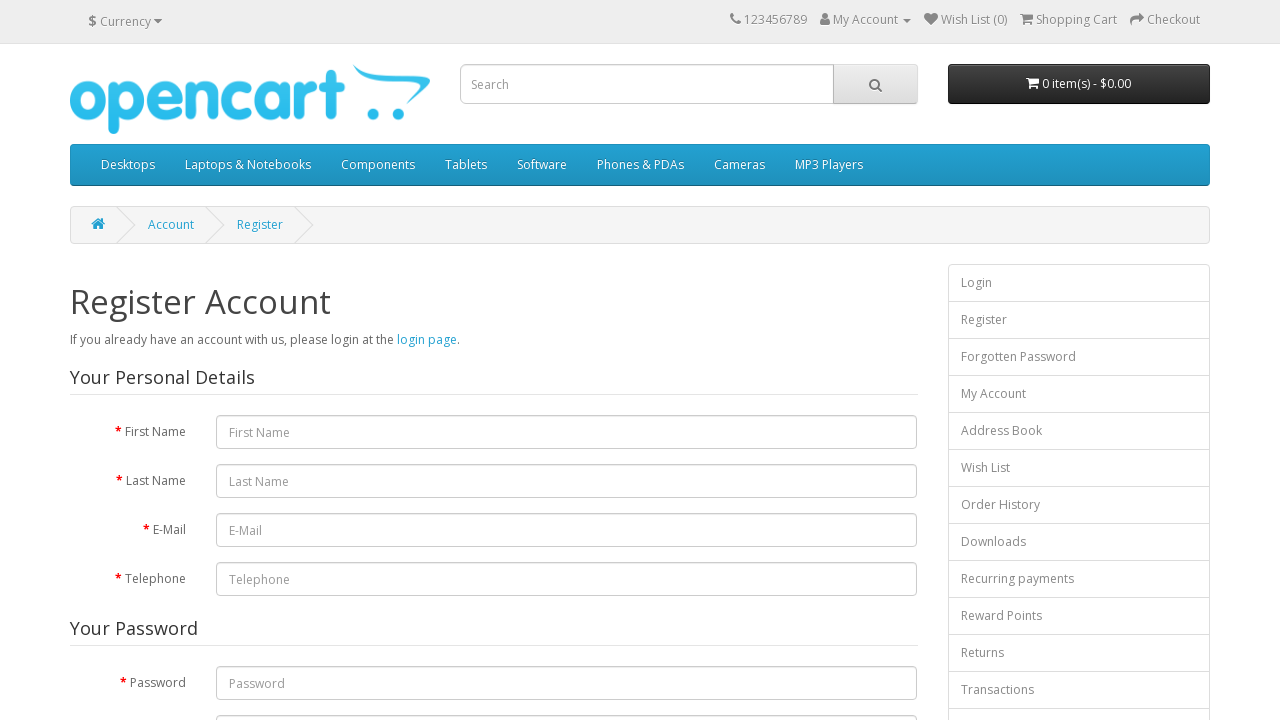

Filled first name field with 'Prashant' on #input-firstname
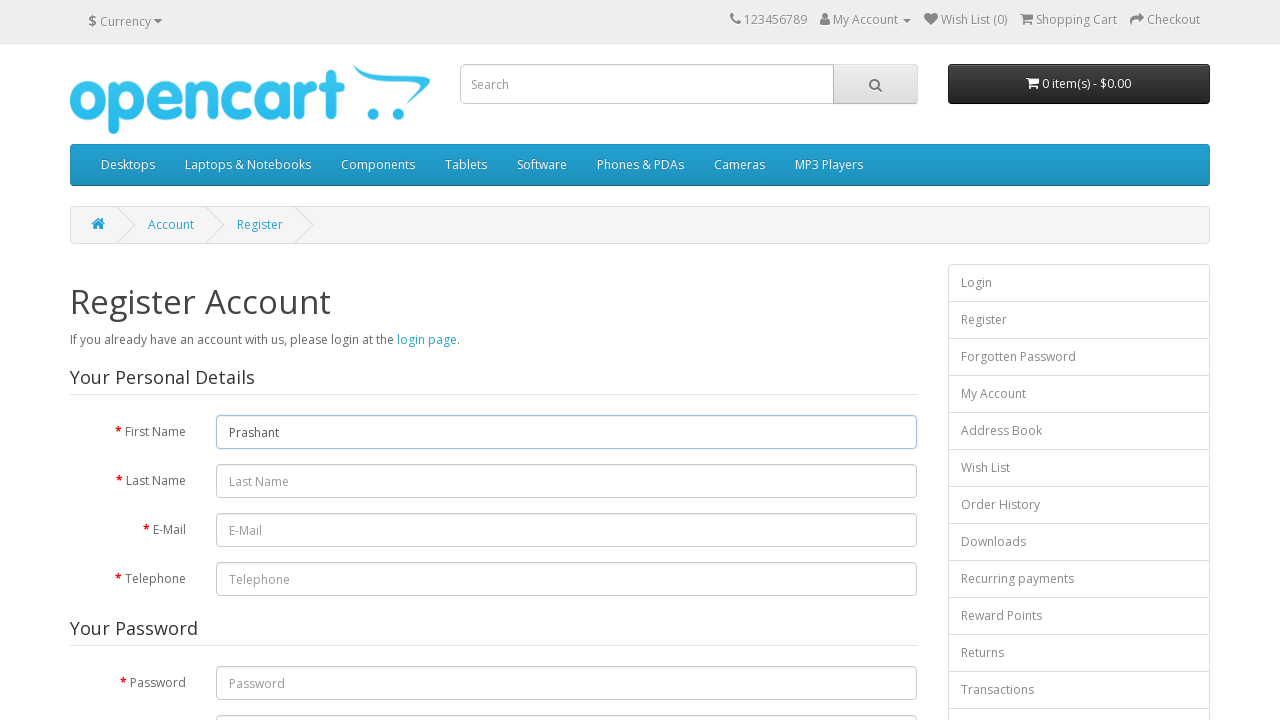

Filled last name field with 'H' on input[name='lastname']
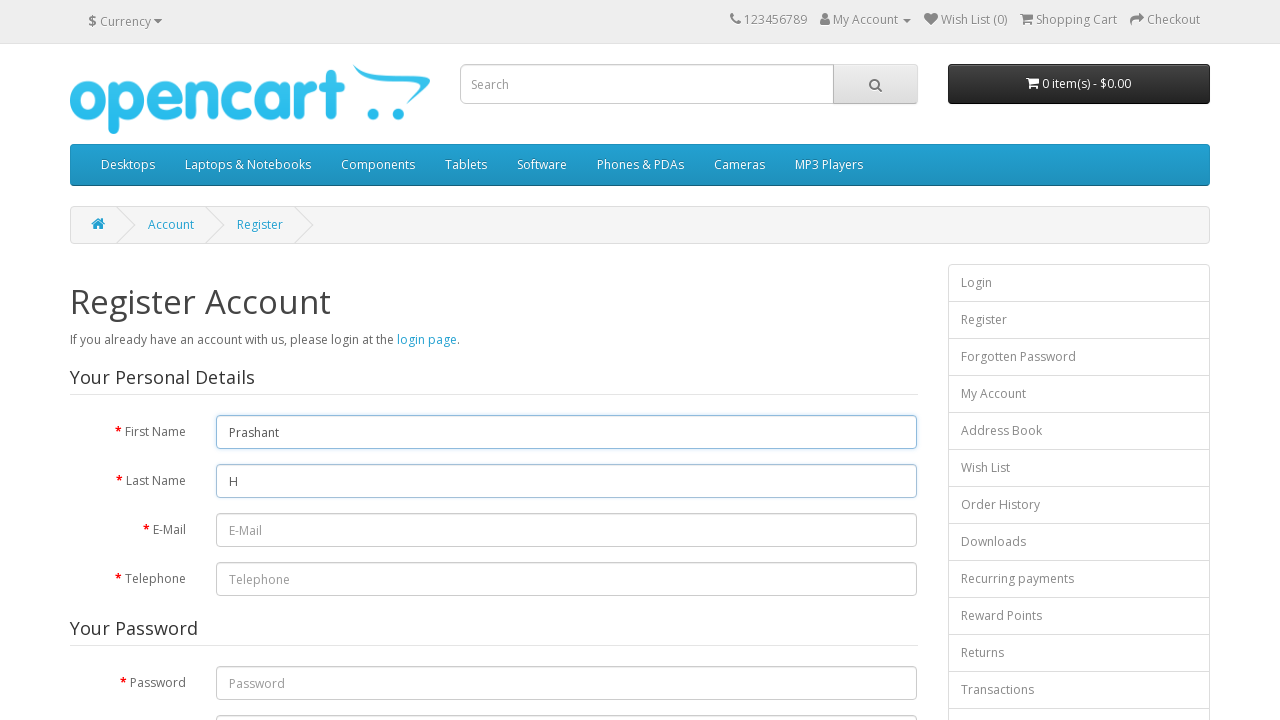

Filled email field with 'testuser7834@example.com' on #input-email
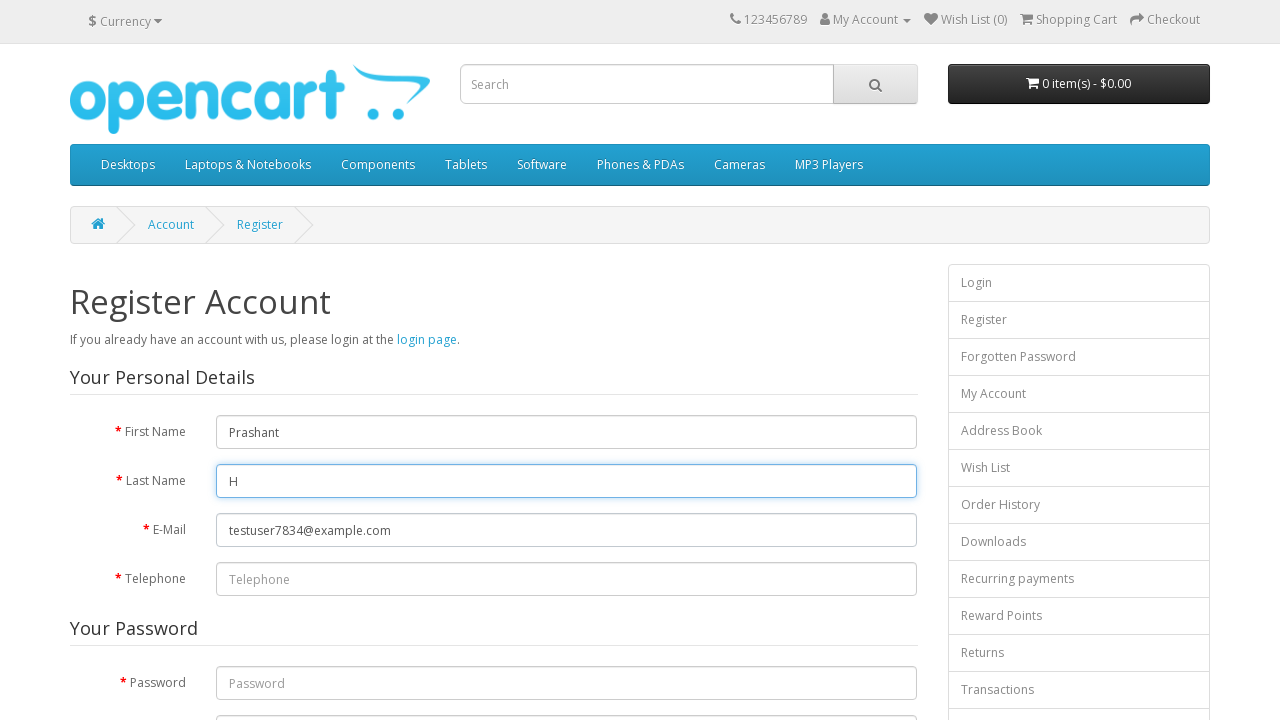

Filled telephone field with '99999999999' on #input-telephone
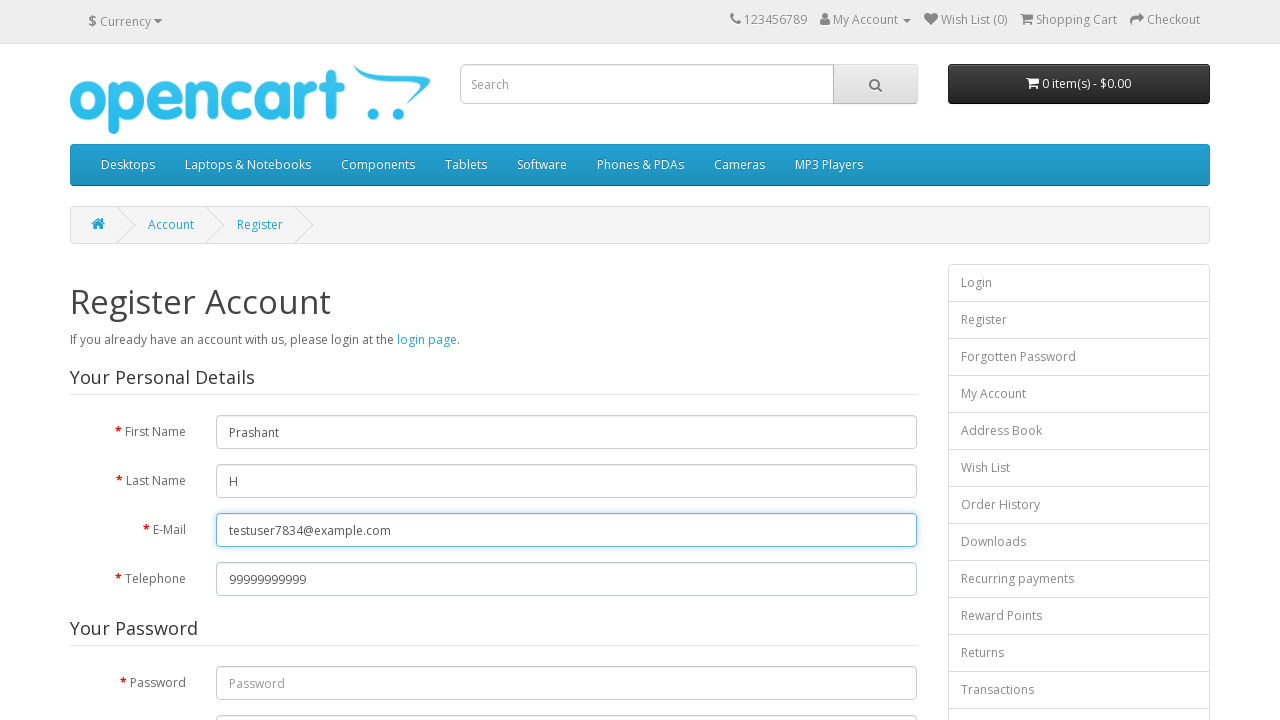

Filled password field with 'admin123' on #input-password
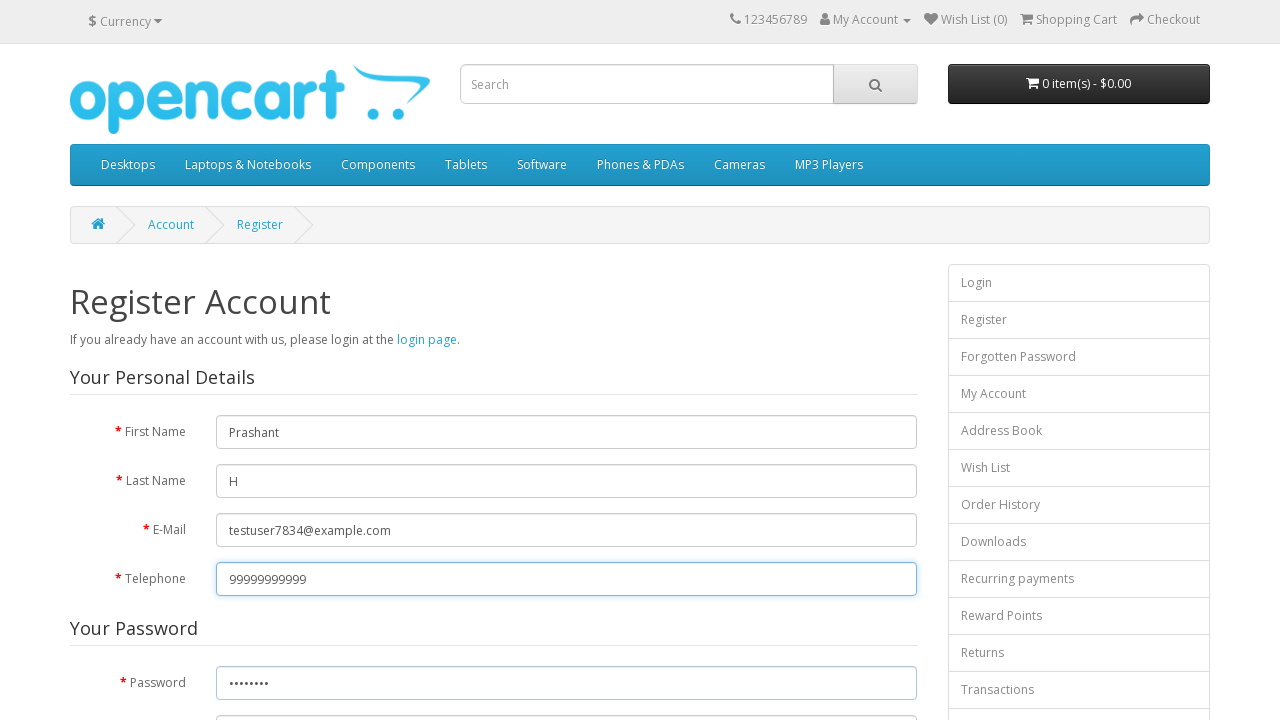

Filled confirm password field with 'admin123' on #input-confirm
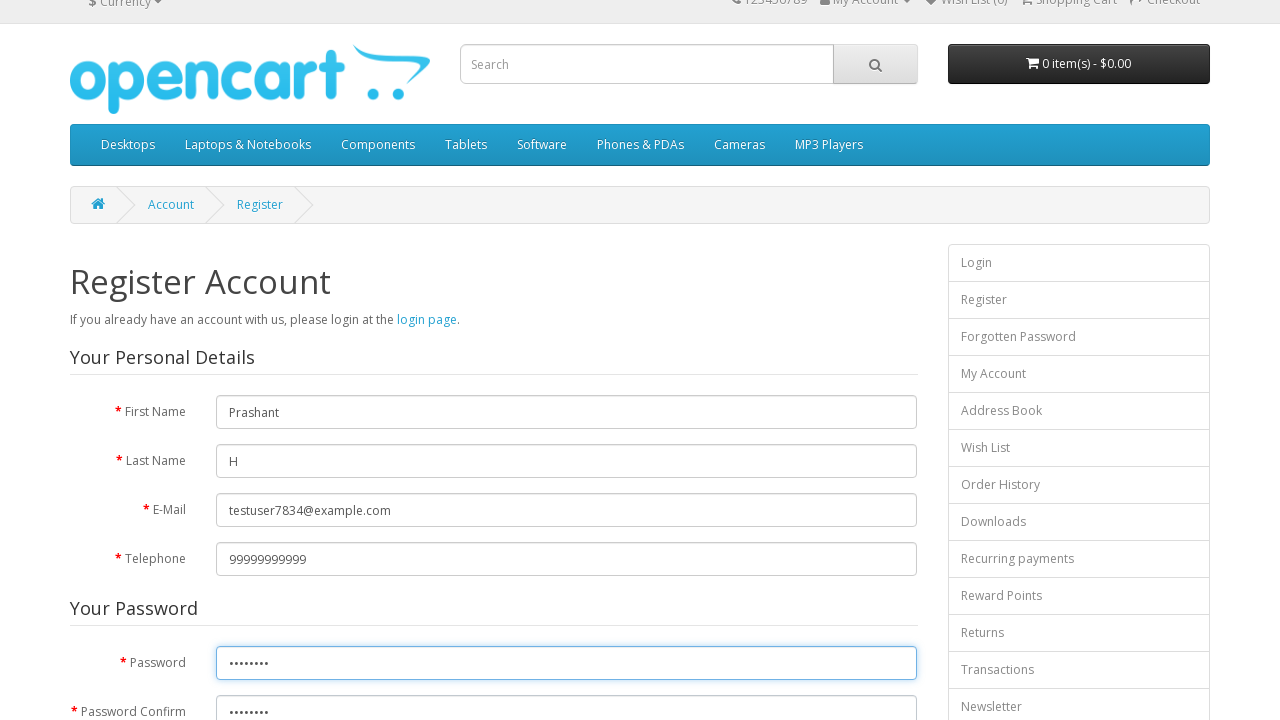

Clicked privacy policy checkbox at (825, 423) on xpath=//input[@name='agree']
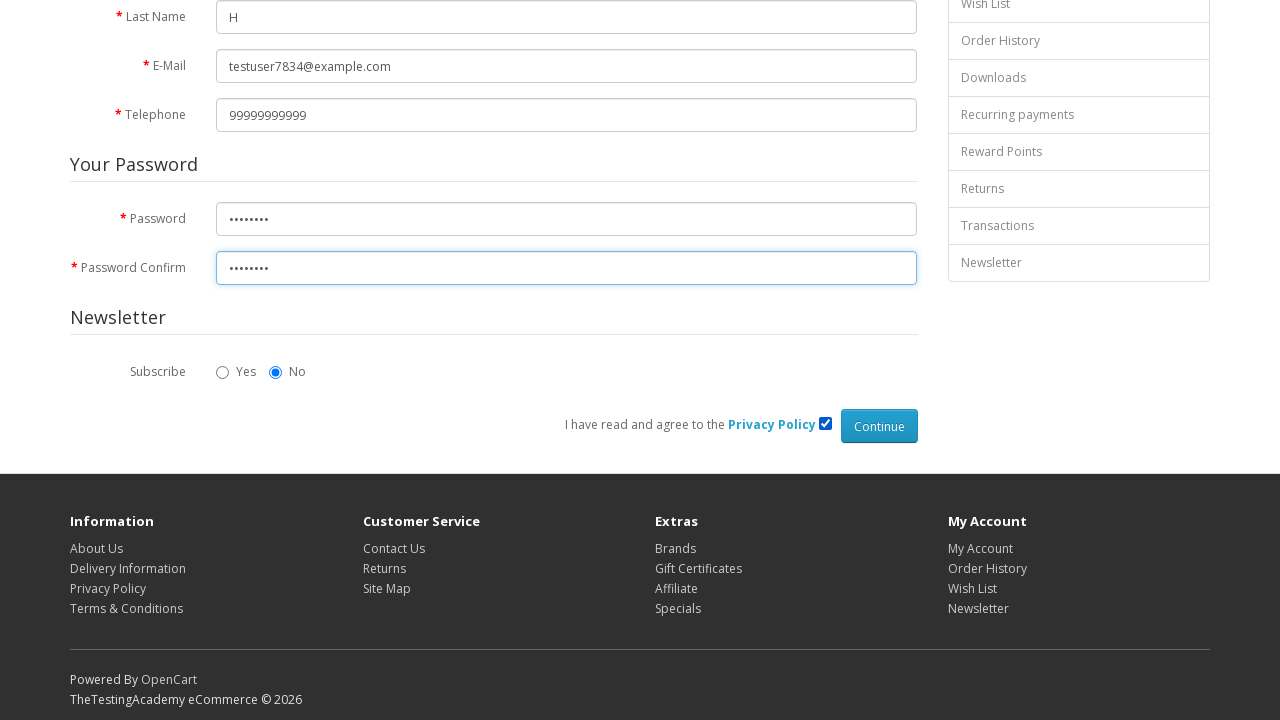

Clicked Continue button to submit registration form at (879, 426) on xpath=//input[@value='Continue']
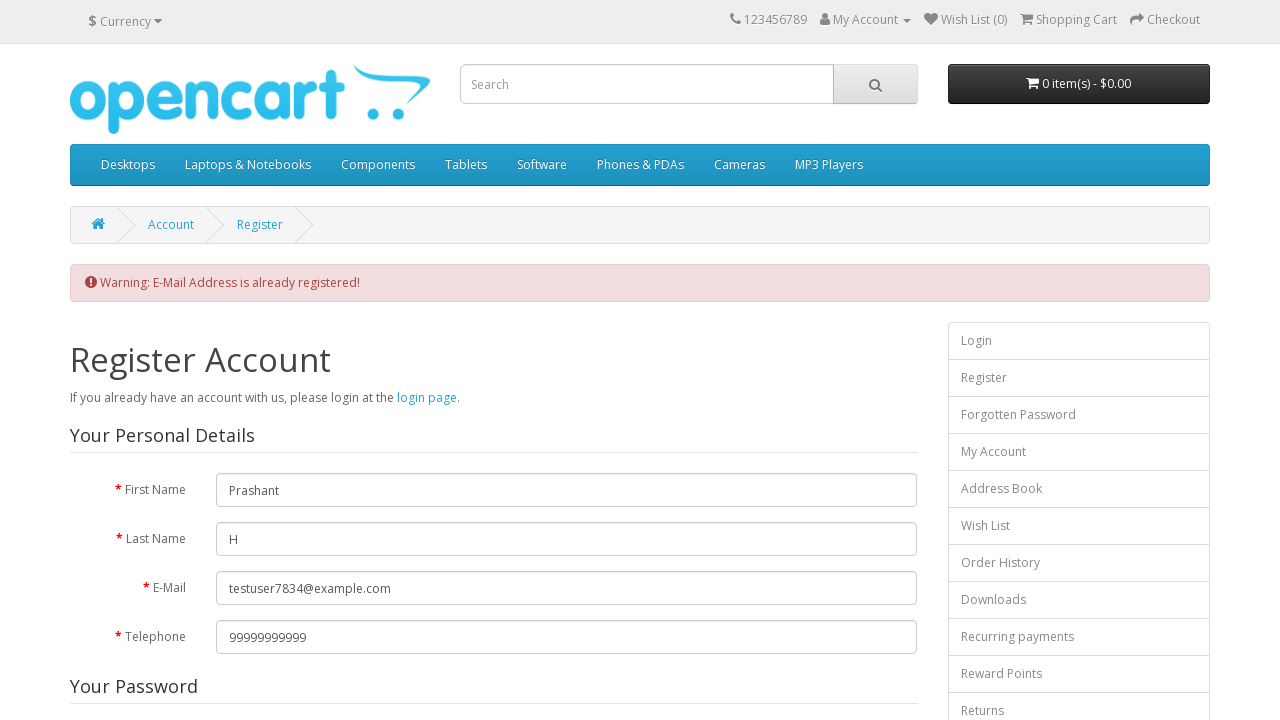

Waited for success message content to appear
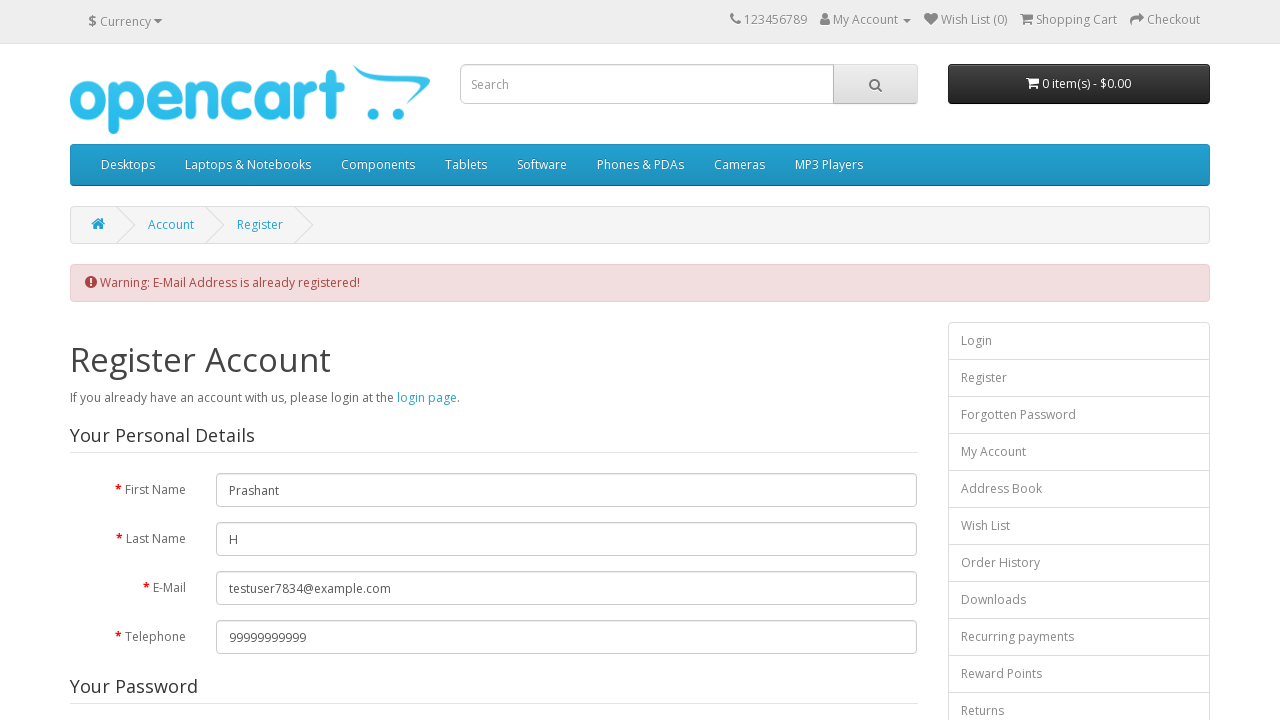

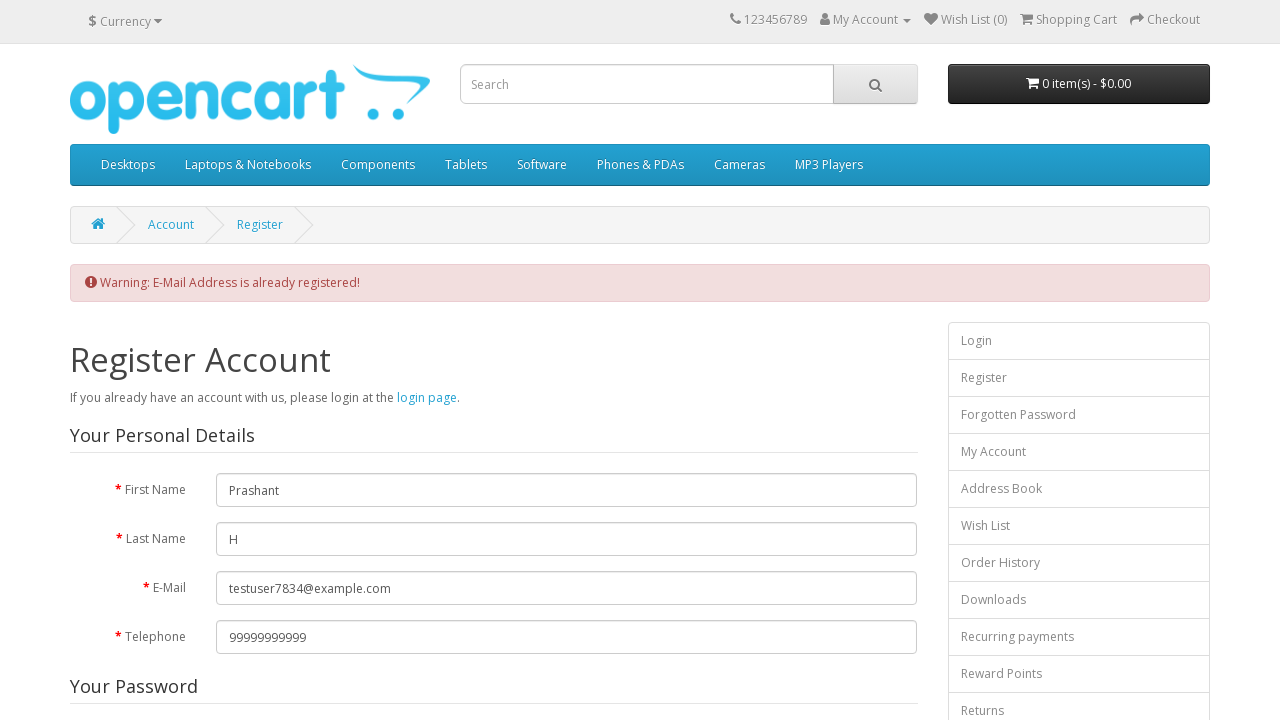